Tests window handling by clicking a link that opens a new window, switching to the child window to read content, closing it, then switching back to the parent window and clicking the link again.

Starting URL: http://the-internet.herokuapp.com/windows

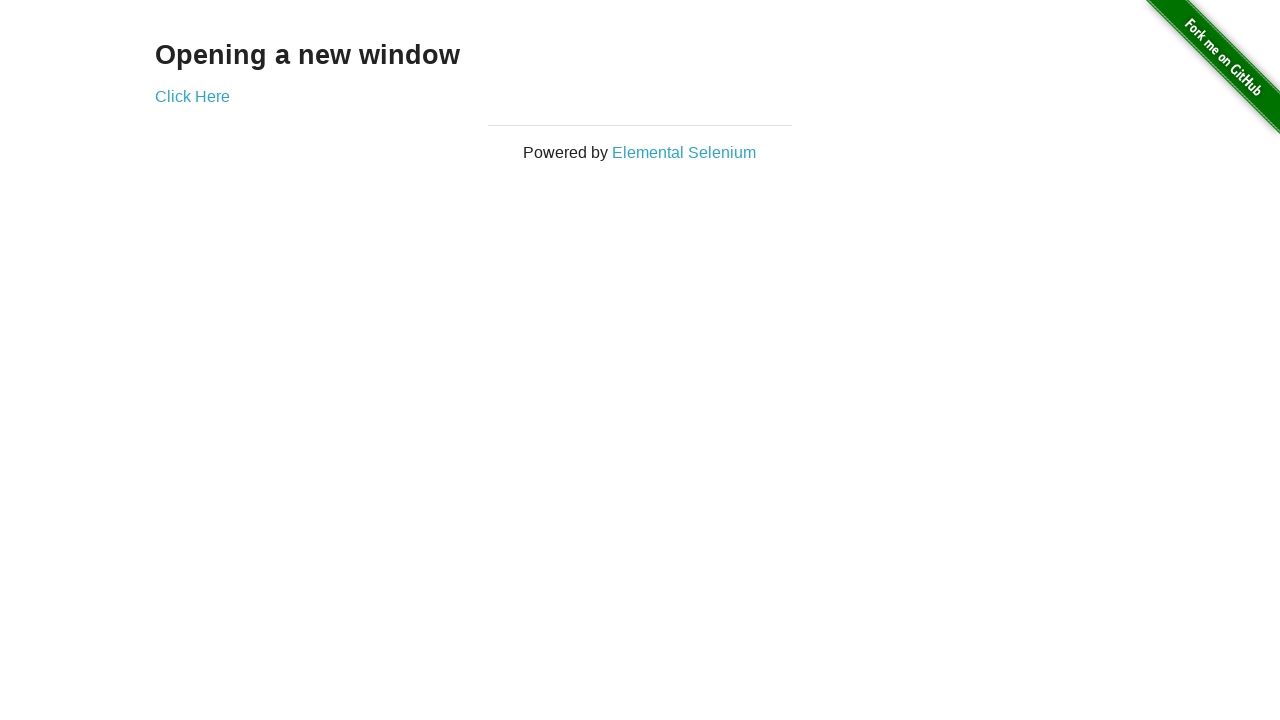

Clicked 'Click Here' link to open new window at (192, 96) on text=Click Here
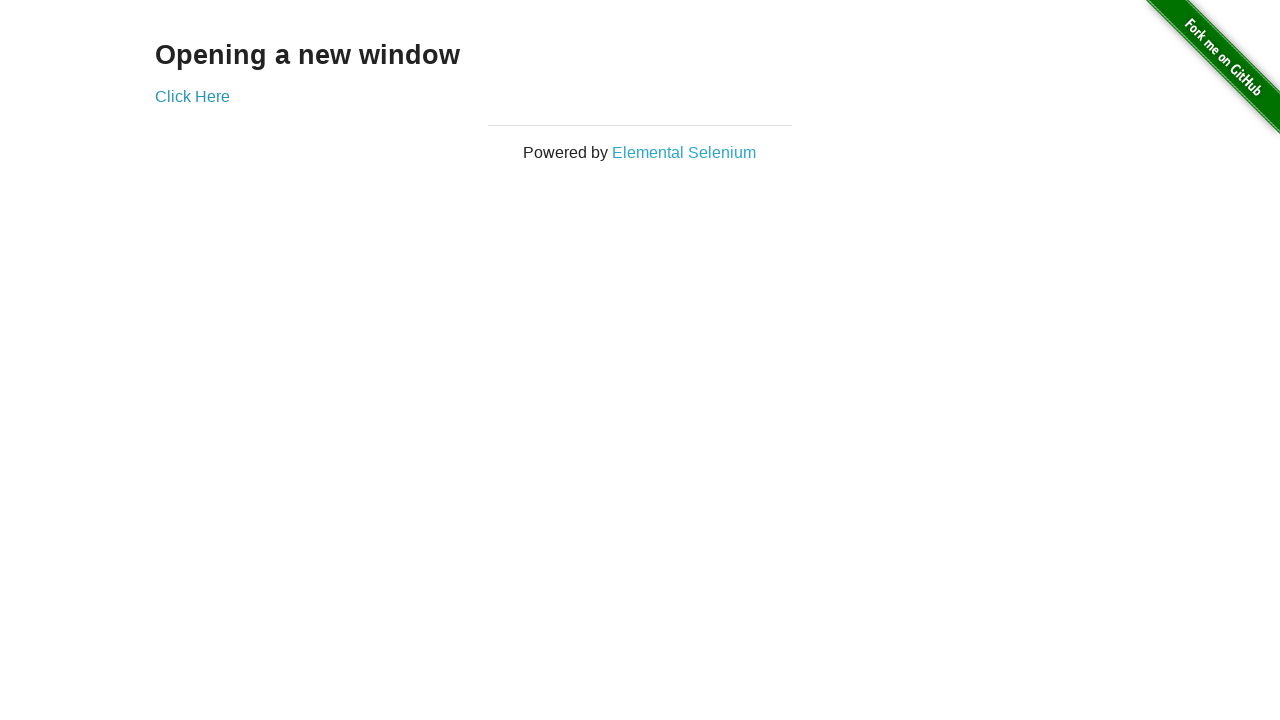

New window opened and captured
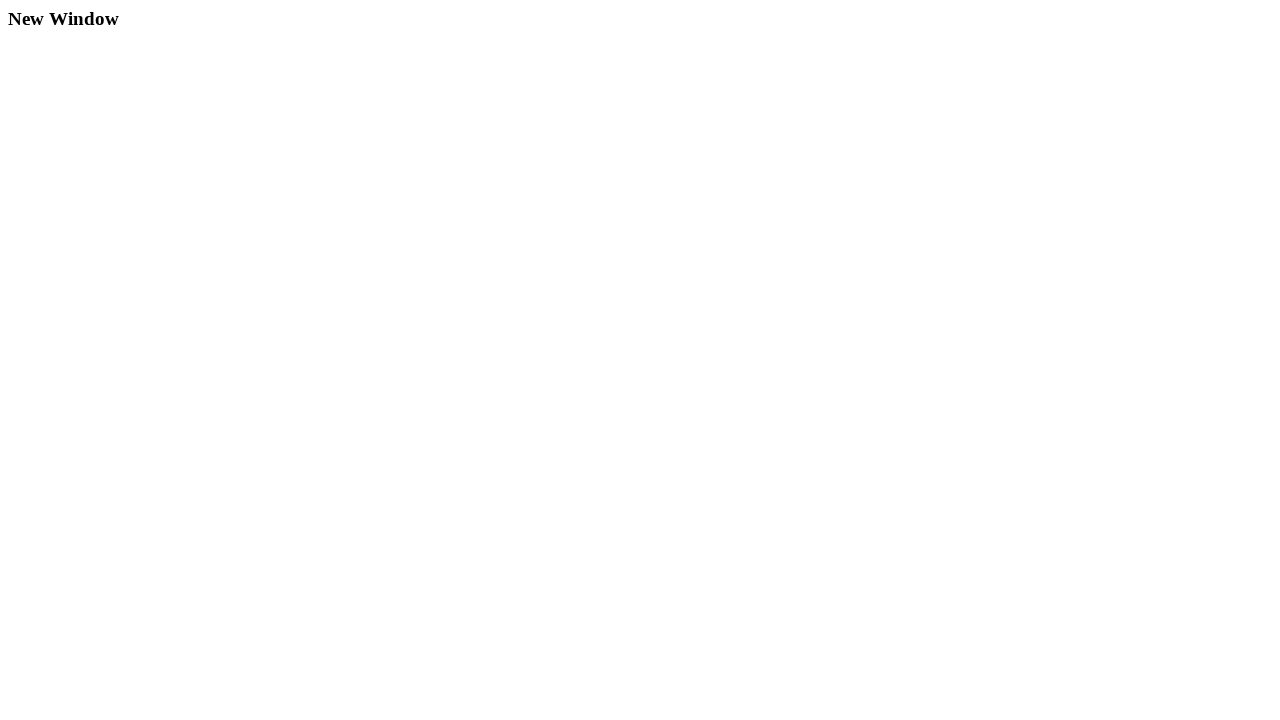

Waited for h3 element to load in child window
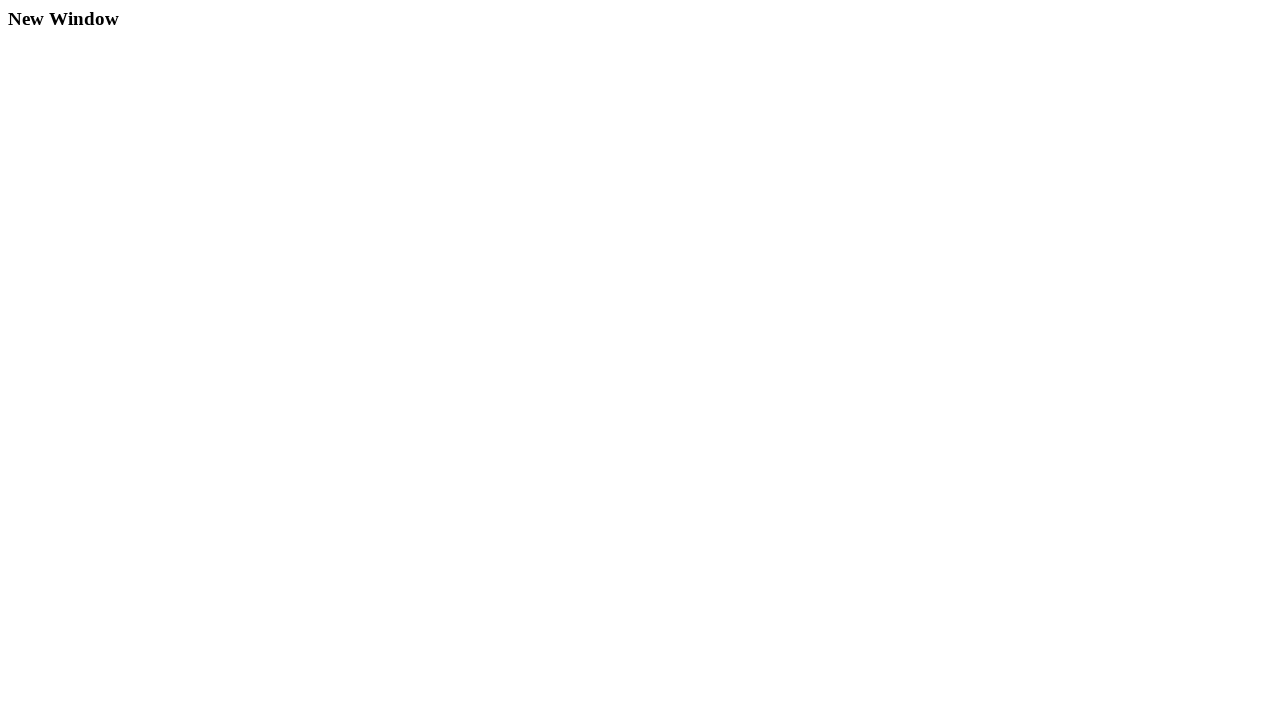

Read h3 content from child window
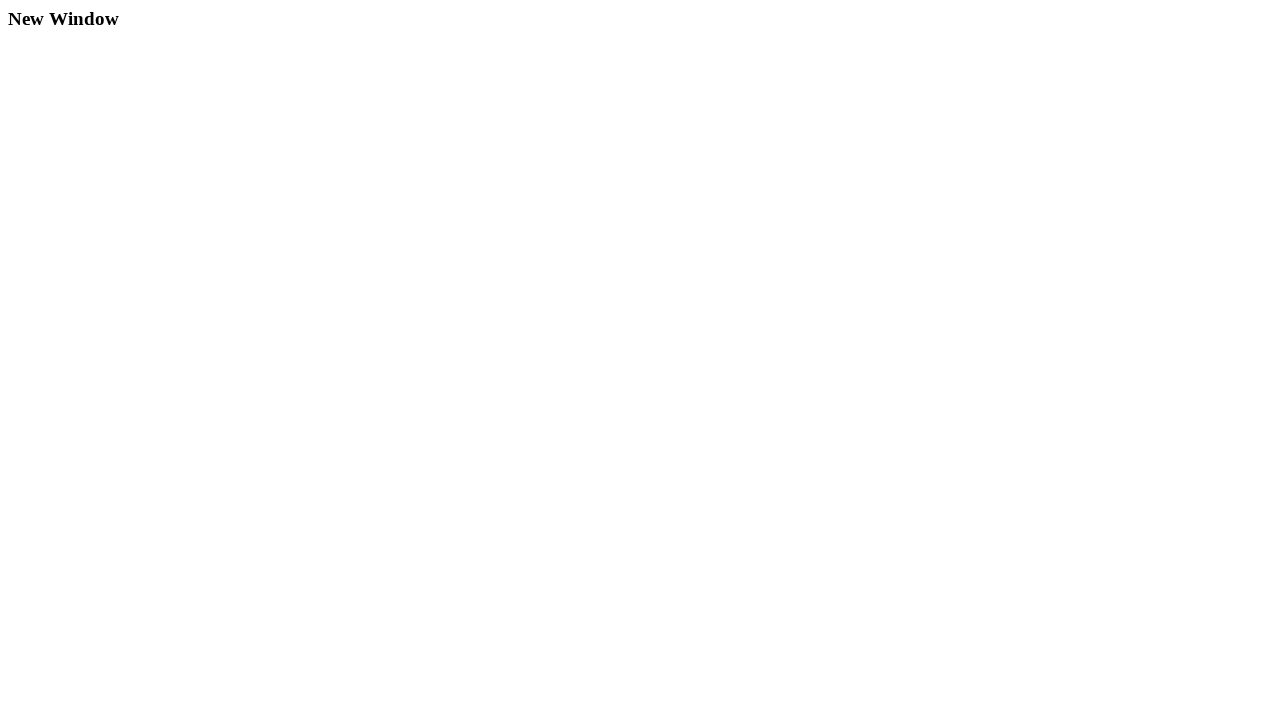

Closed child window
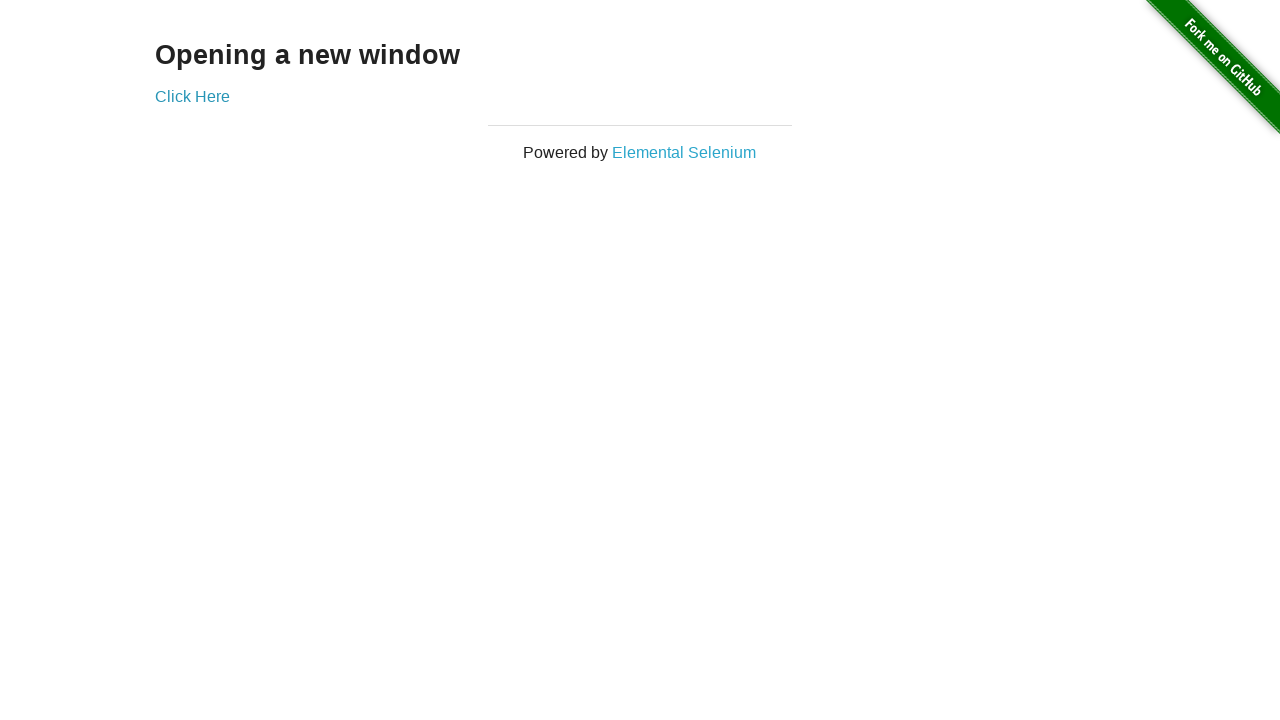

Clicked 'Click Here' link again on parent window at (192, 96) on text=Click Here
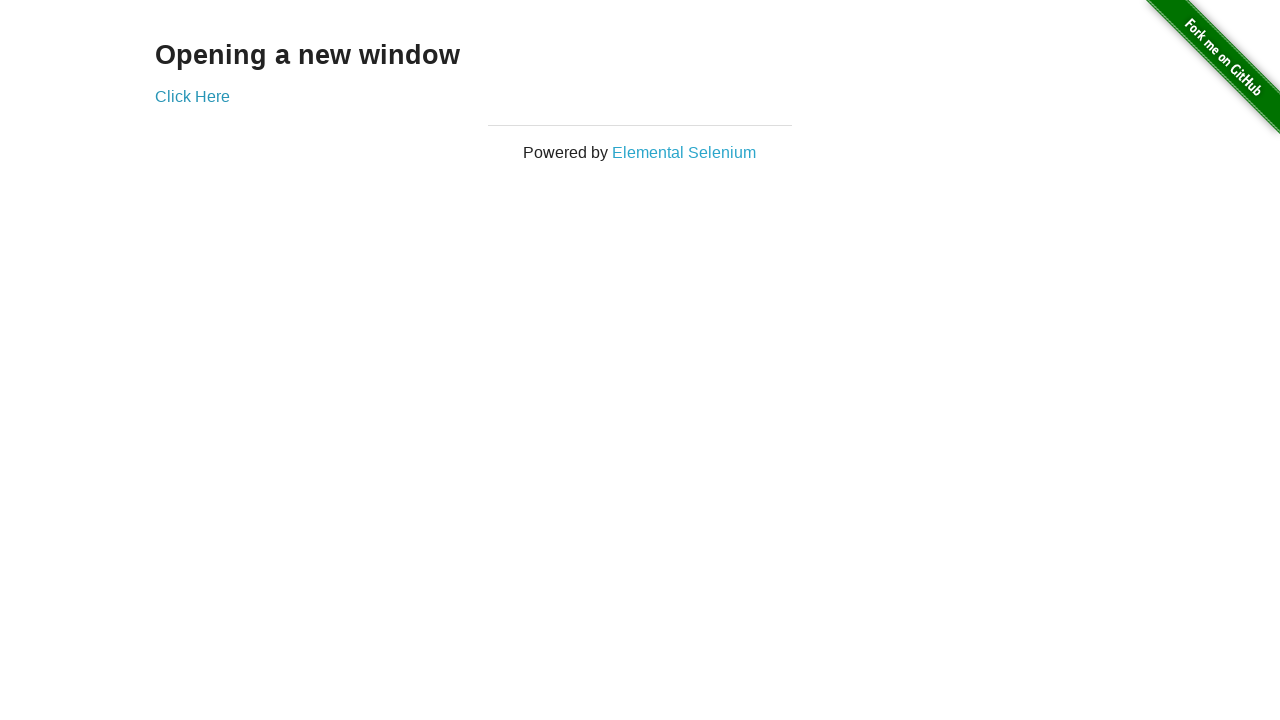

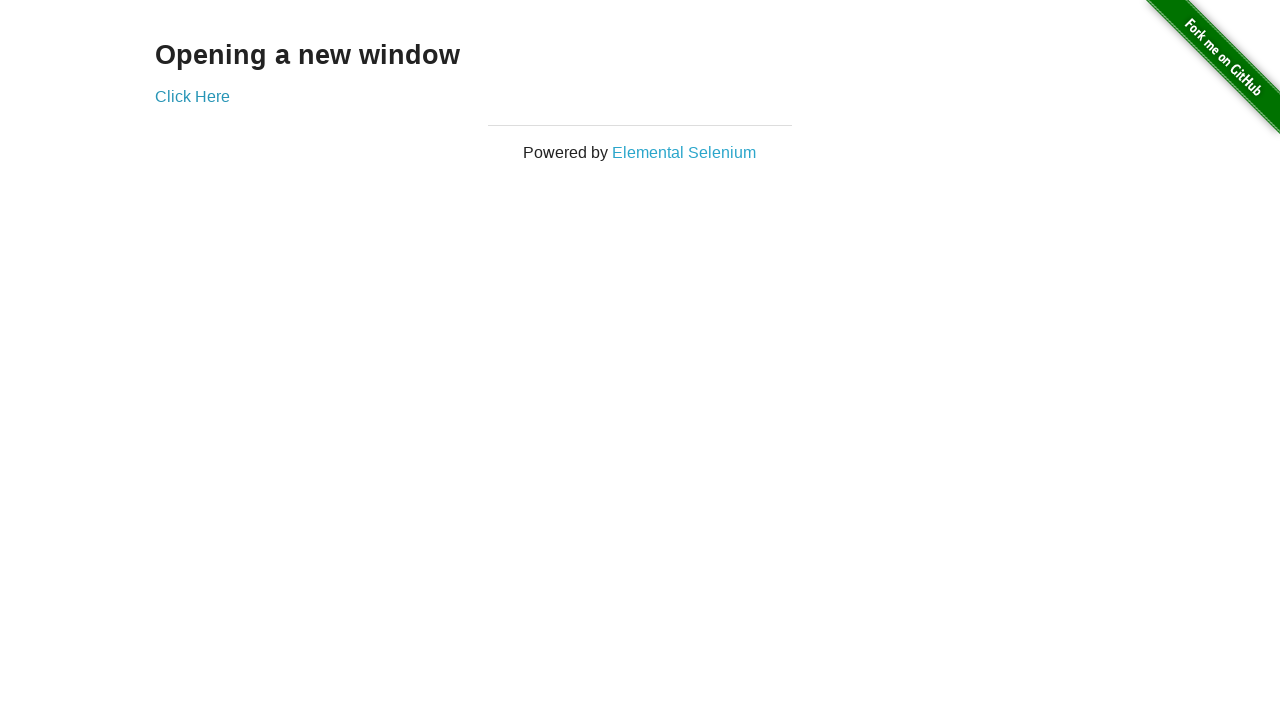